Tests window handling functionality by navigating to a page with multiple windows, opening a new window via a link, and switching between parent and child windows

Starting URL: https://the-internet.herokuapp.com/

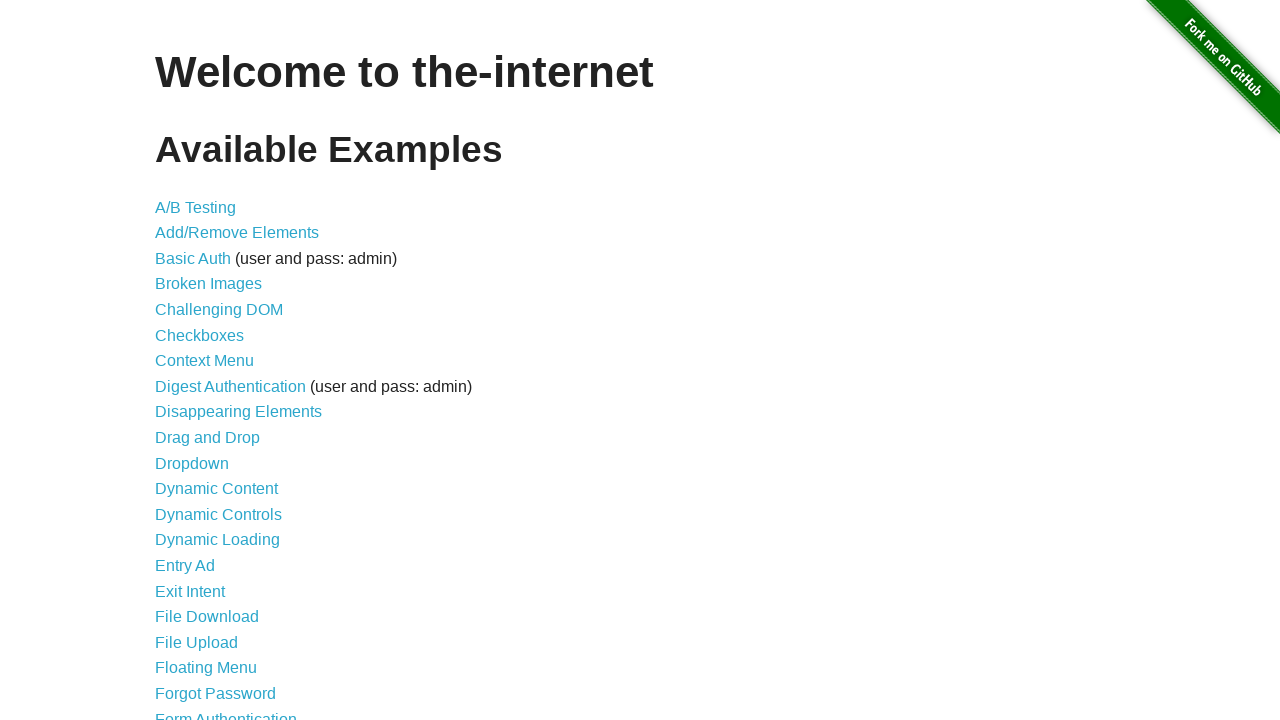

Clicked on 'Multiple Windows' link to navigate to window handling practice page at (218, 369) on text=Multiple Windows
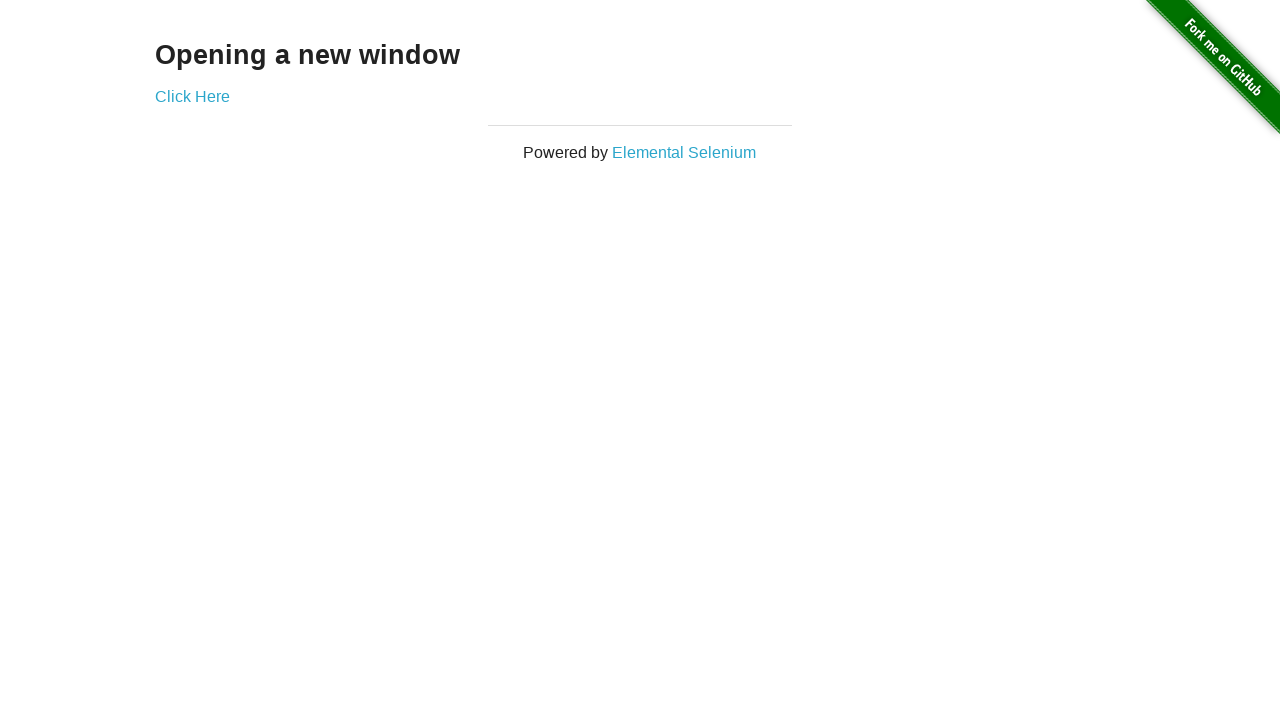

Clicked 'Click Here' link to open a new window at (192, 96) on text=Click Here
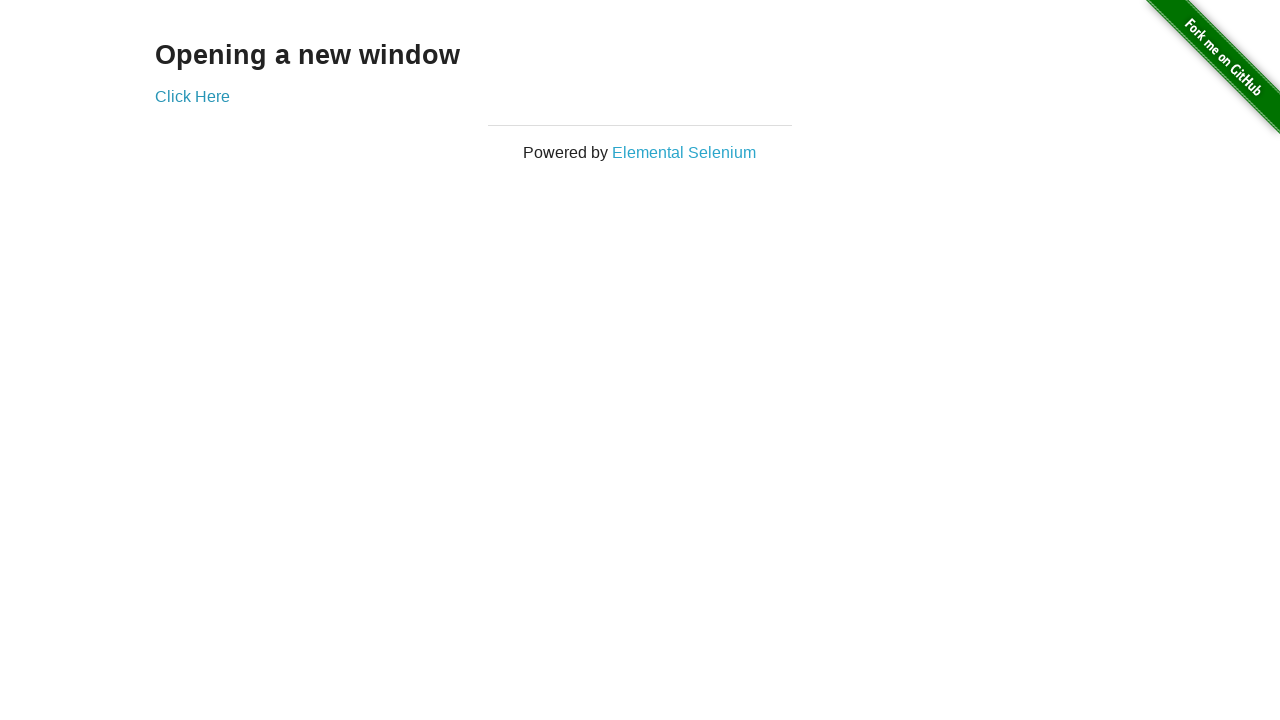

New window opened and captured
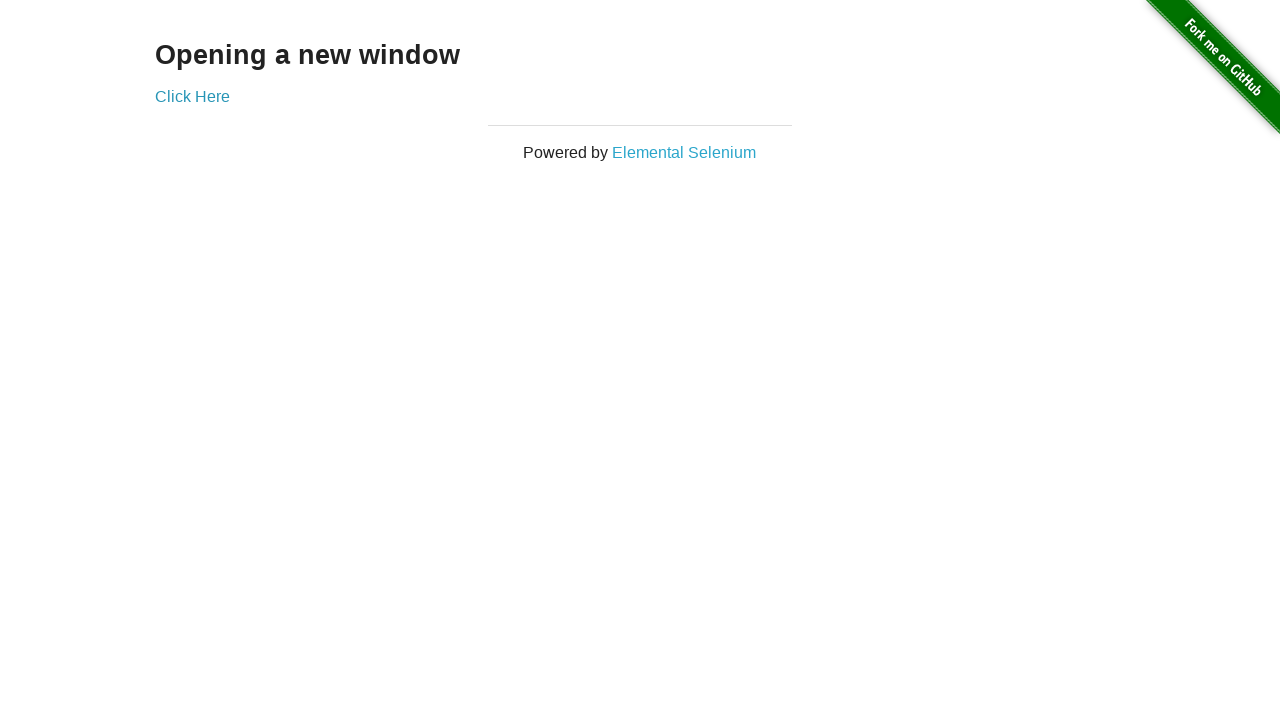

Retrieved h3 text from new window: 'New Window'
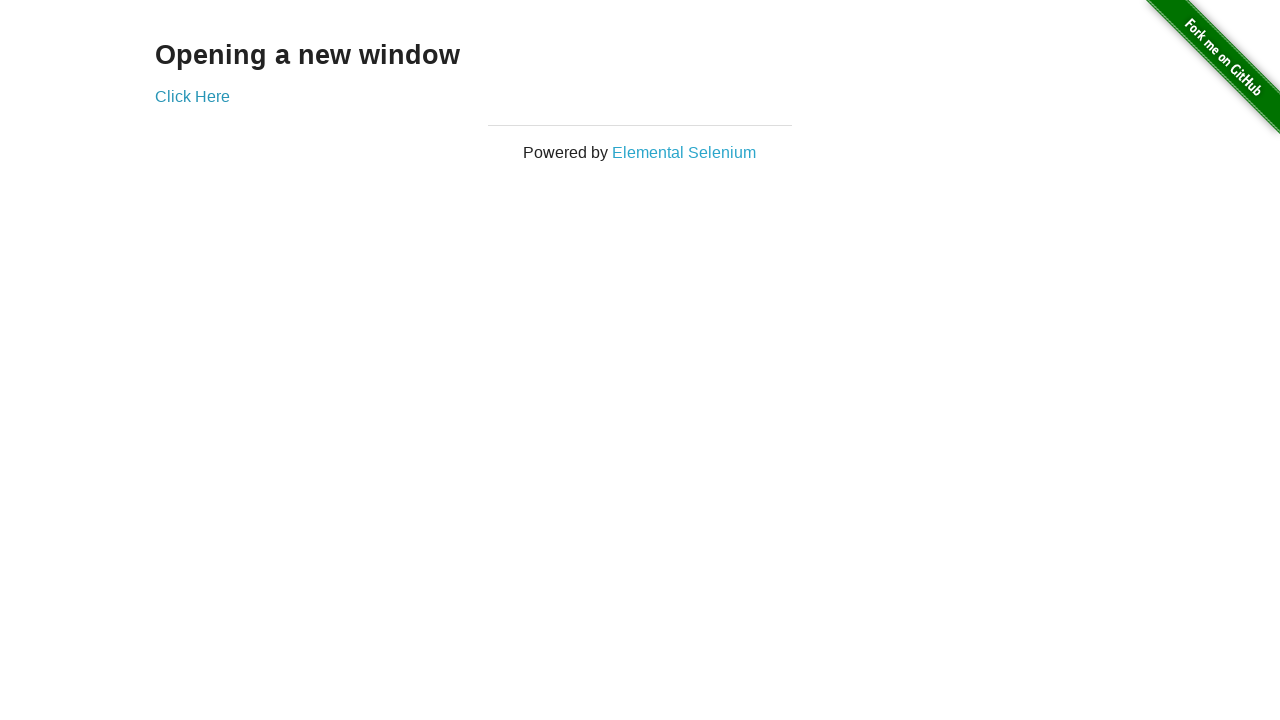

Retrieved h3 text from original window: 'Opening a new window'
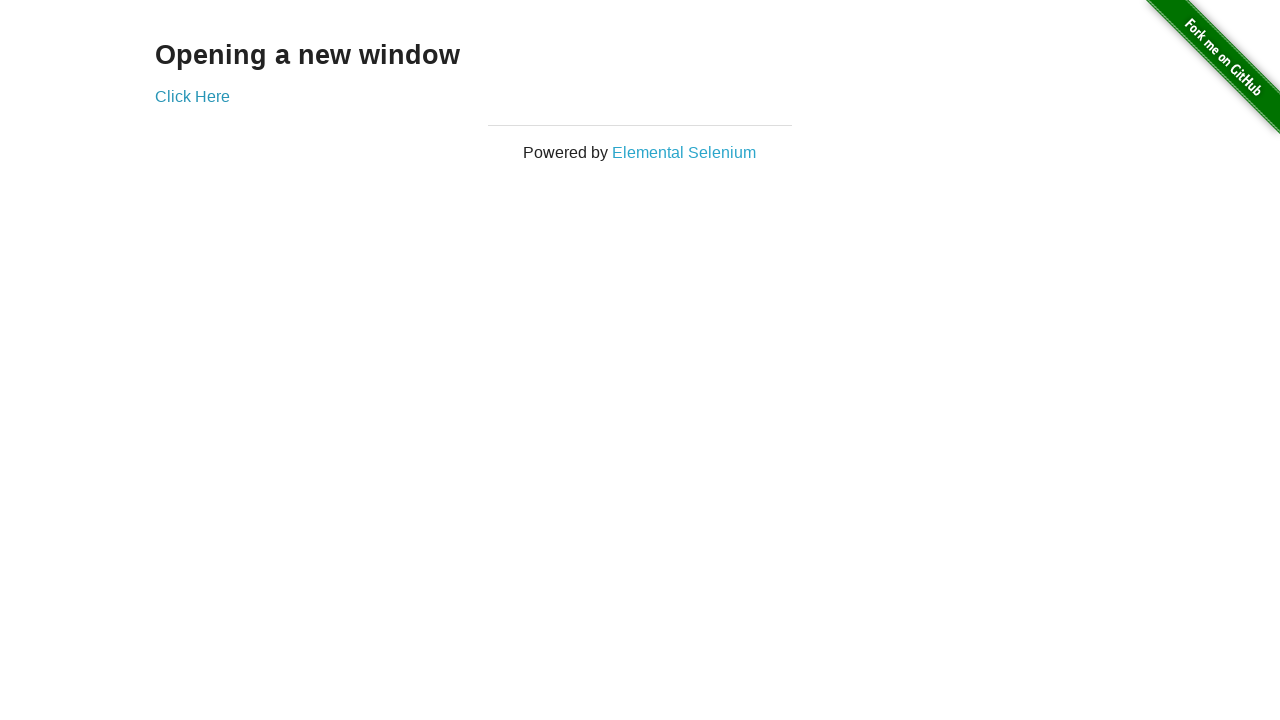

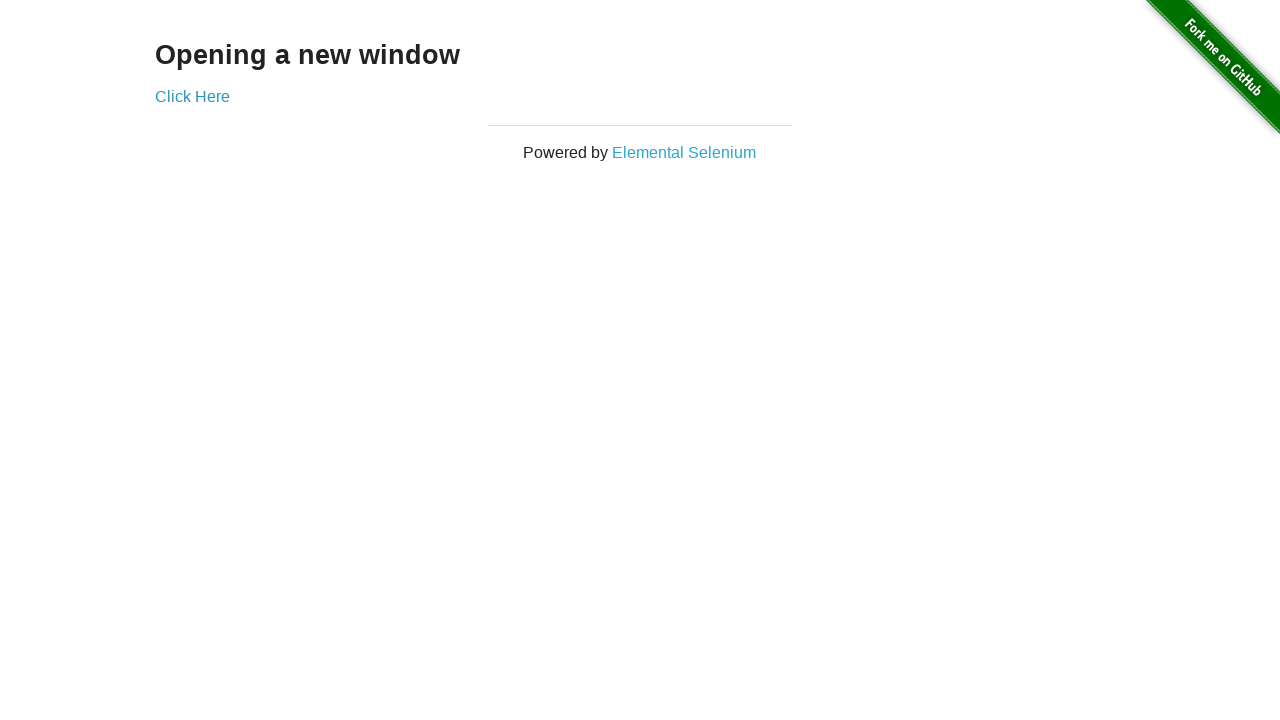